Tests a JotForm submission by filling in name, birth date, and email fields, then clicking the submit button.

Starting URL: https://form.jotform.com/221878303914661

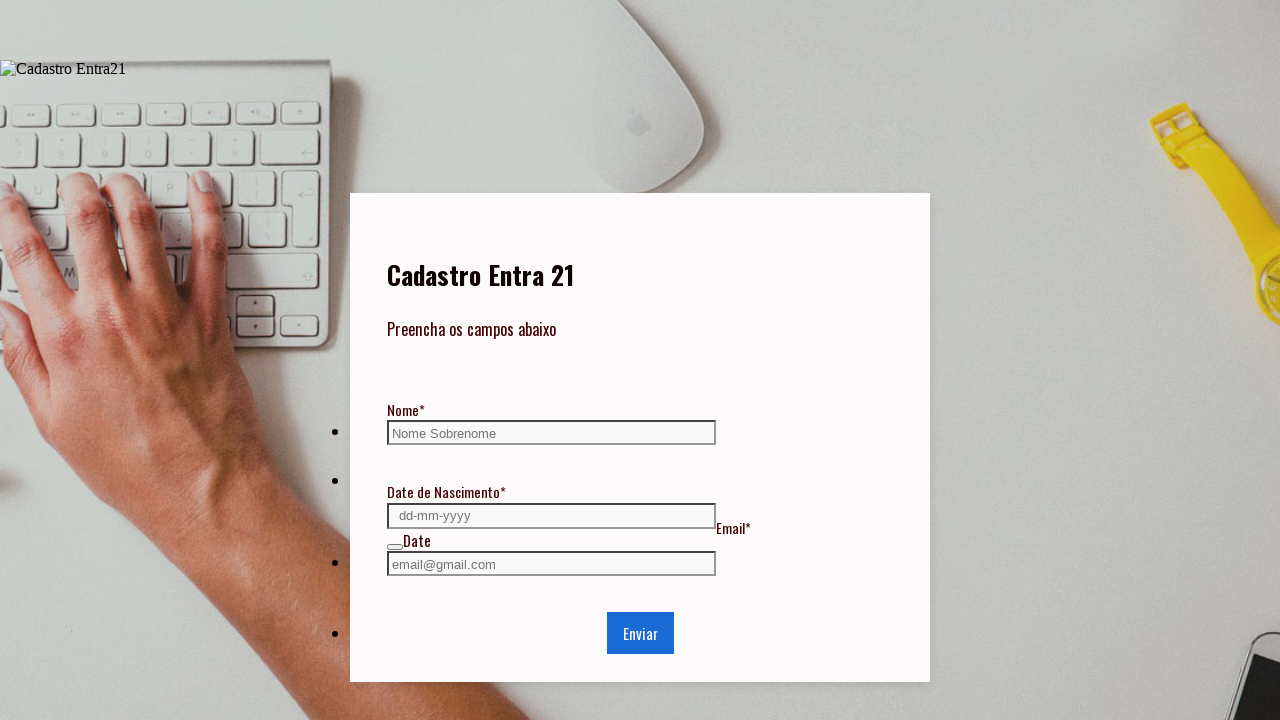

JotForm loaded and name field became available
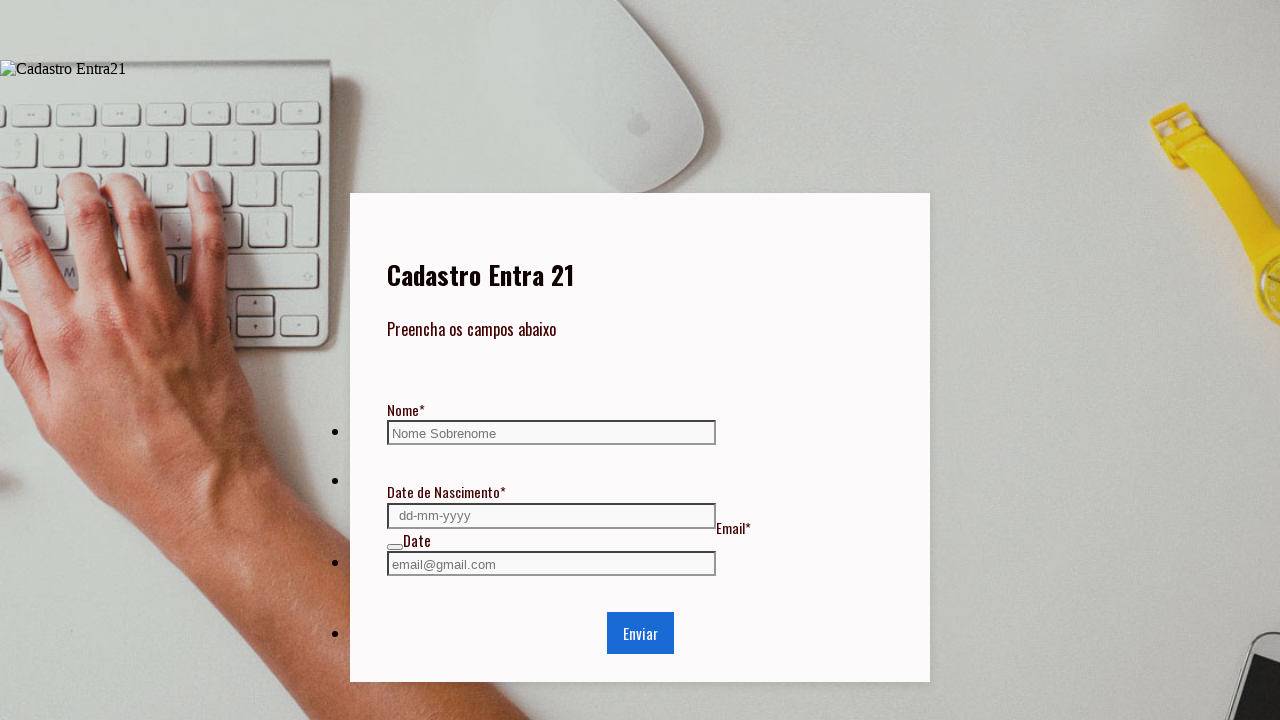

Filled name field with 'Maria Rodriguez' on #input_42
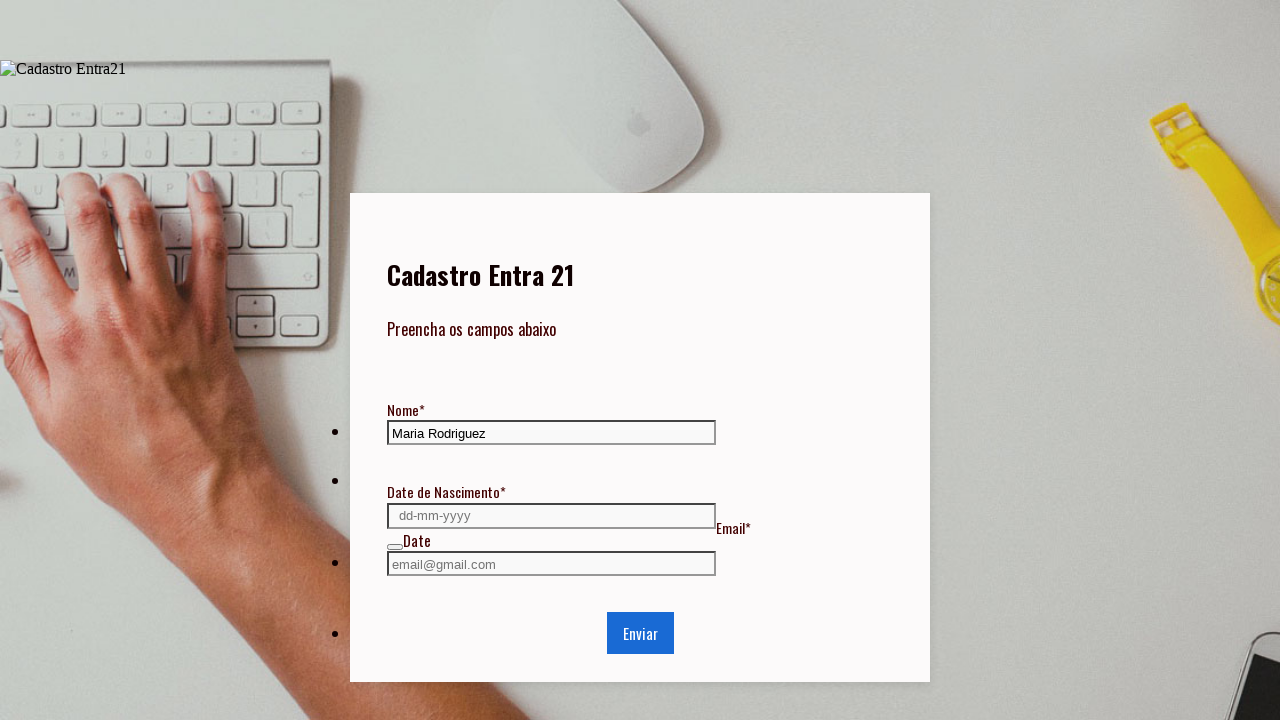

Filled birth date field with '12-15-1995' on #lite_mode_7
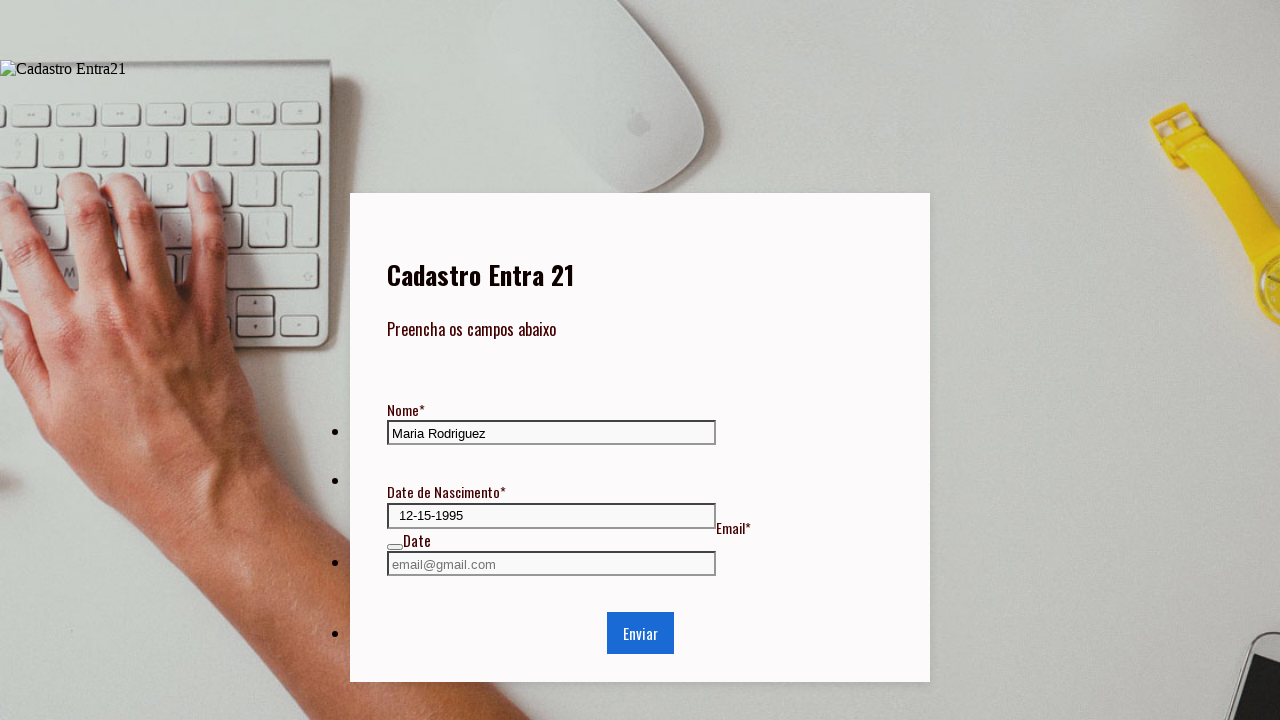

Filled email field with 'maria.rodriguez95@example.com' on #input_5
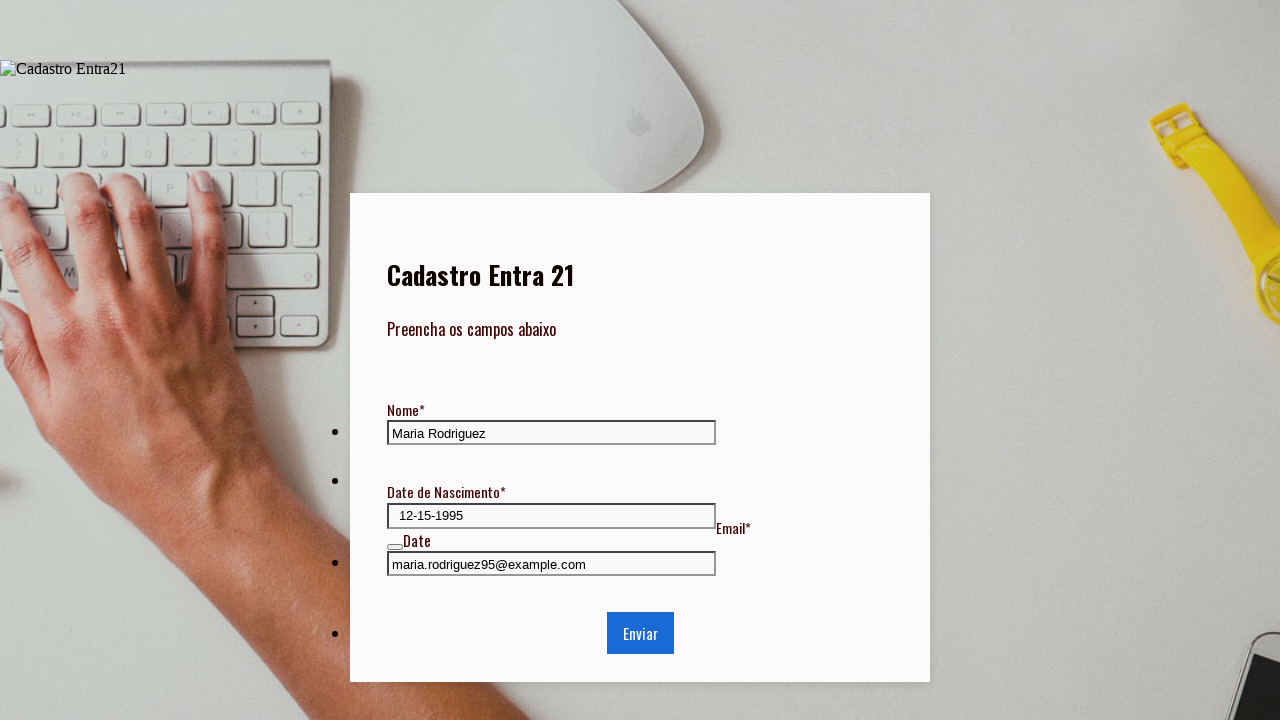

Clicked submit button to submit the form at (640, 633) on #input_40
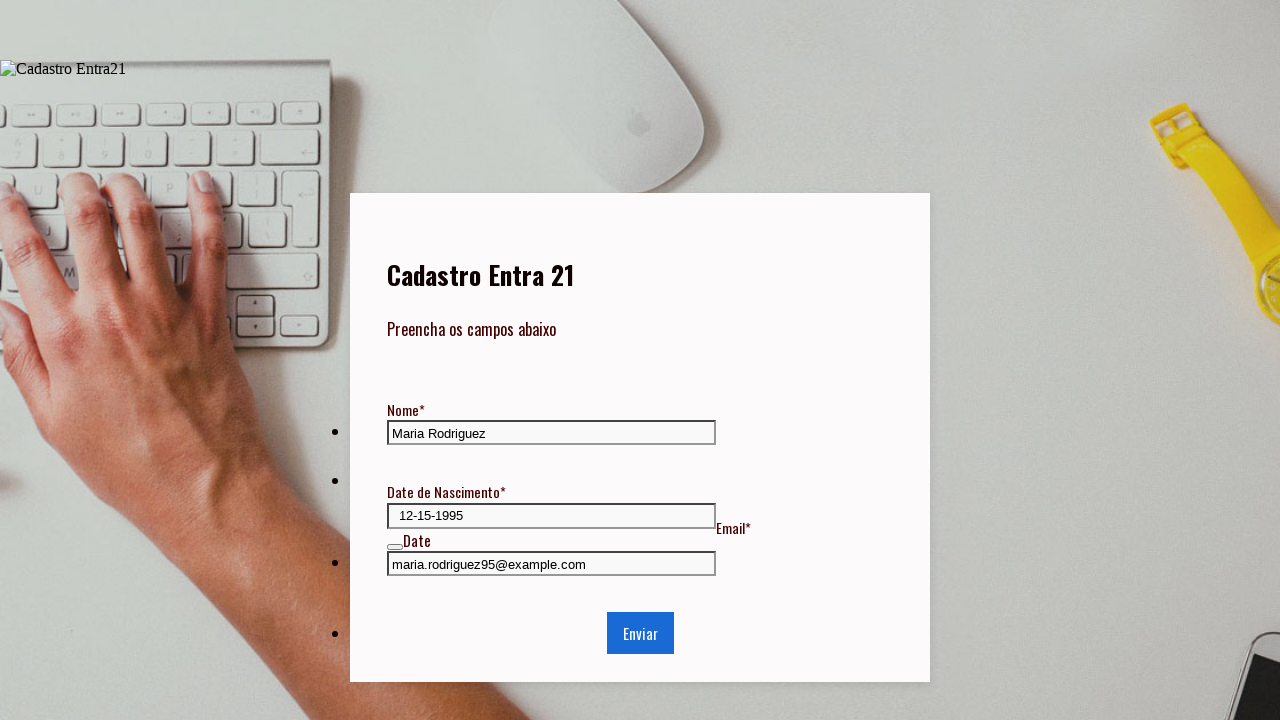

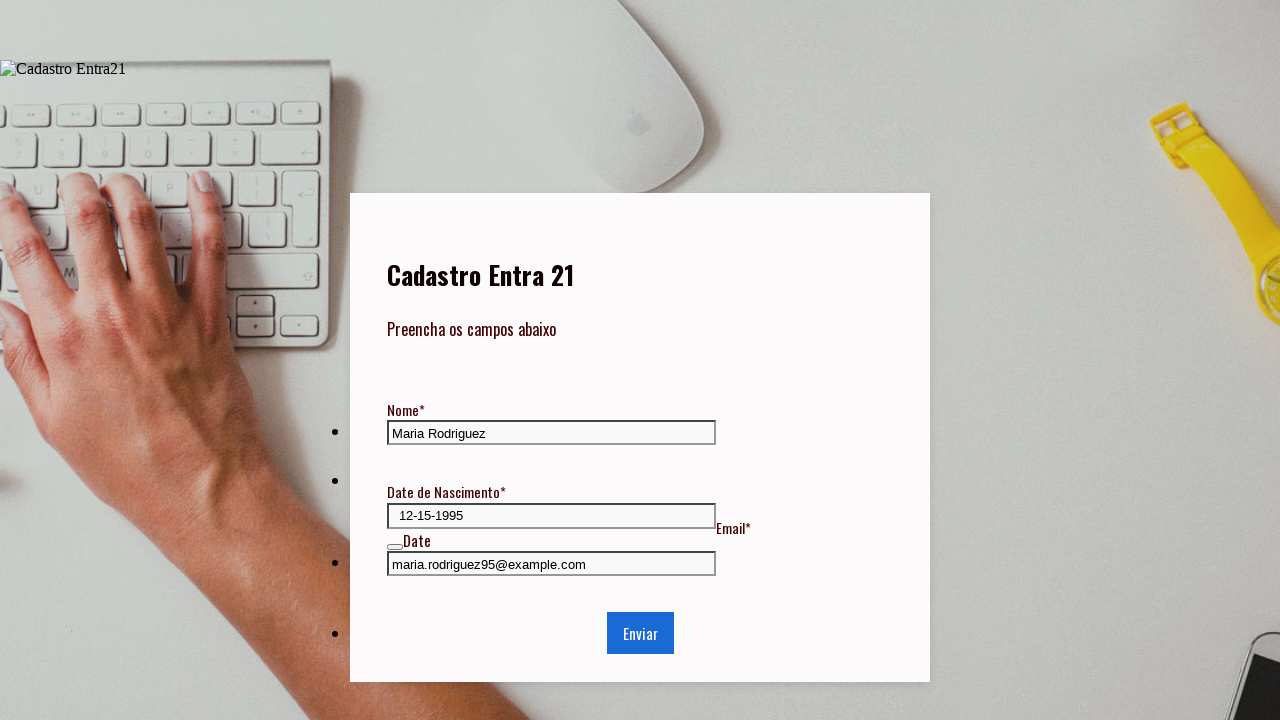